Tests closing a modal advertisement popup by clicking the close button in the modal footer

Starting URL: http://the-internet.herokuapp.com/entry_ad

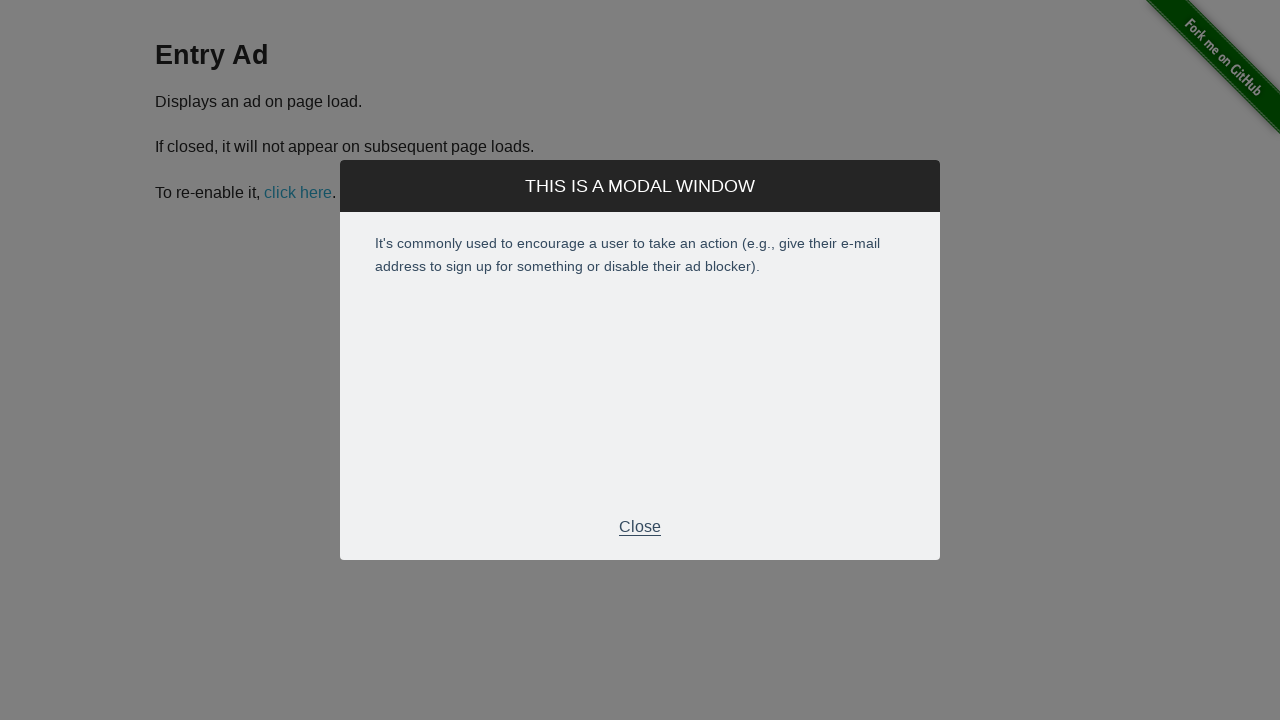

Entry ad modal appeared with close button visible
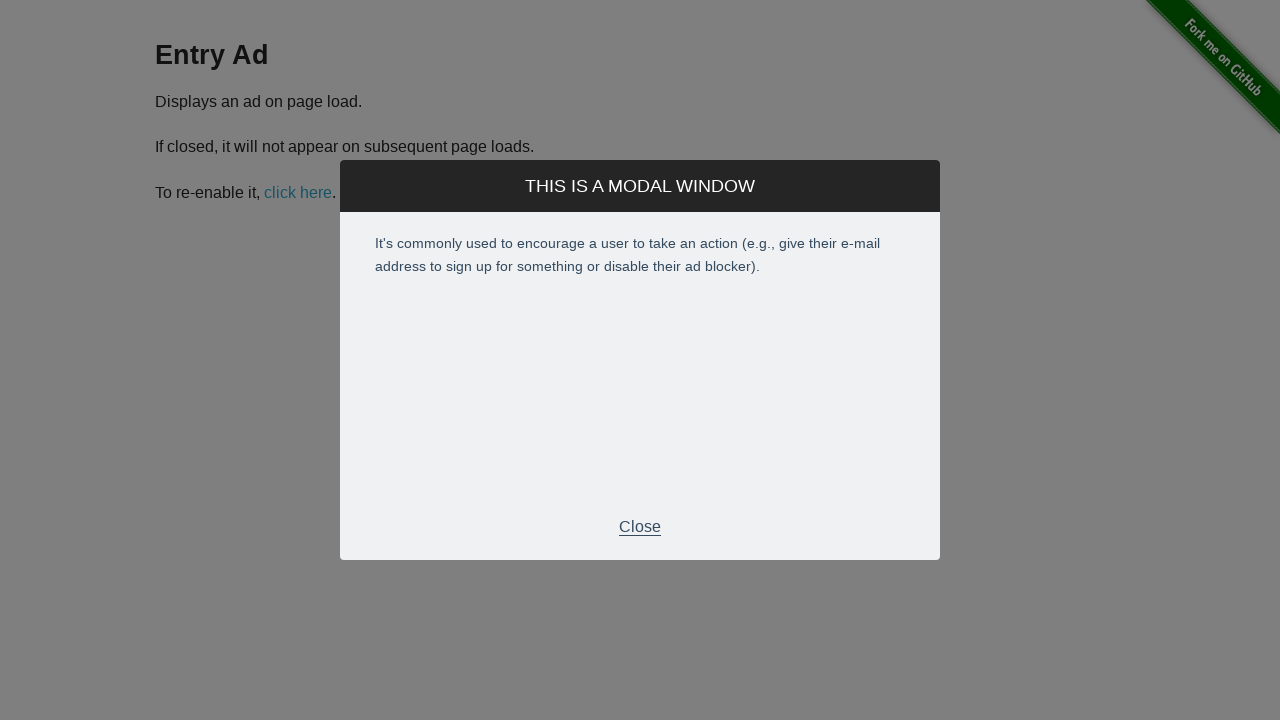

Clicked close button in modal footer at (640, 527) on div.modal-footer > p
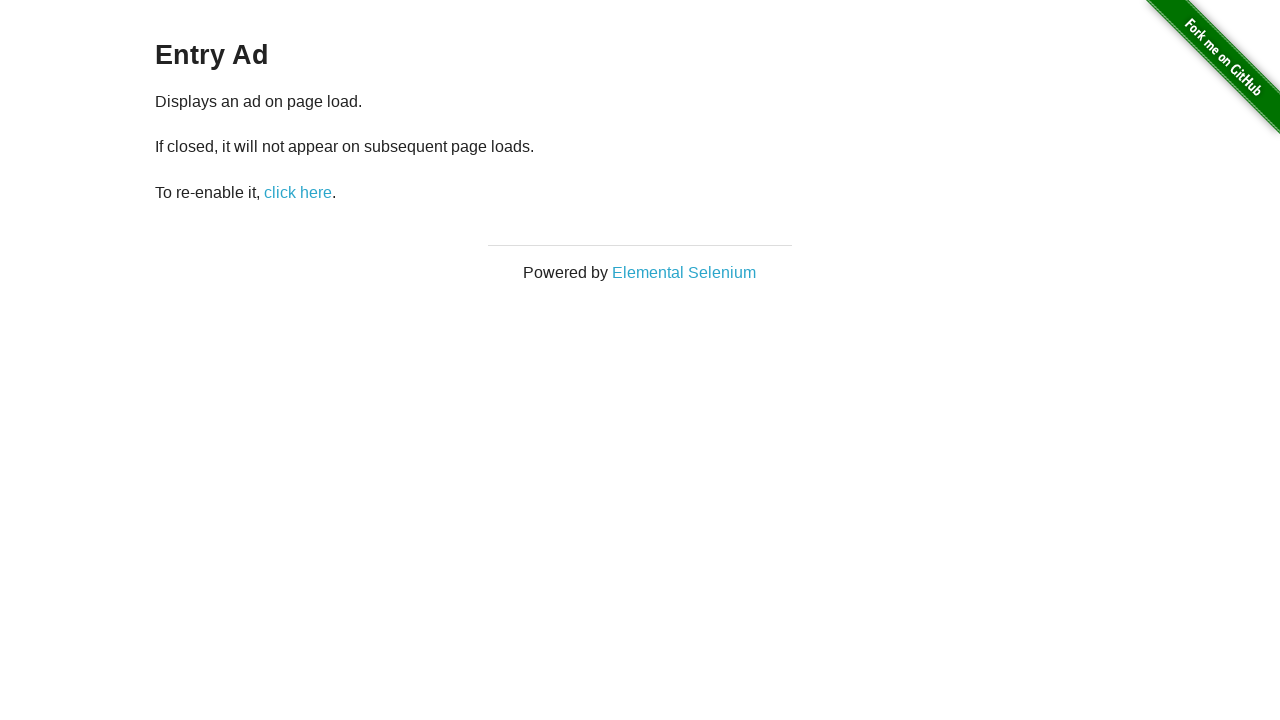

Entry ad modal closed successfully
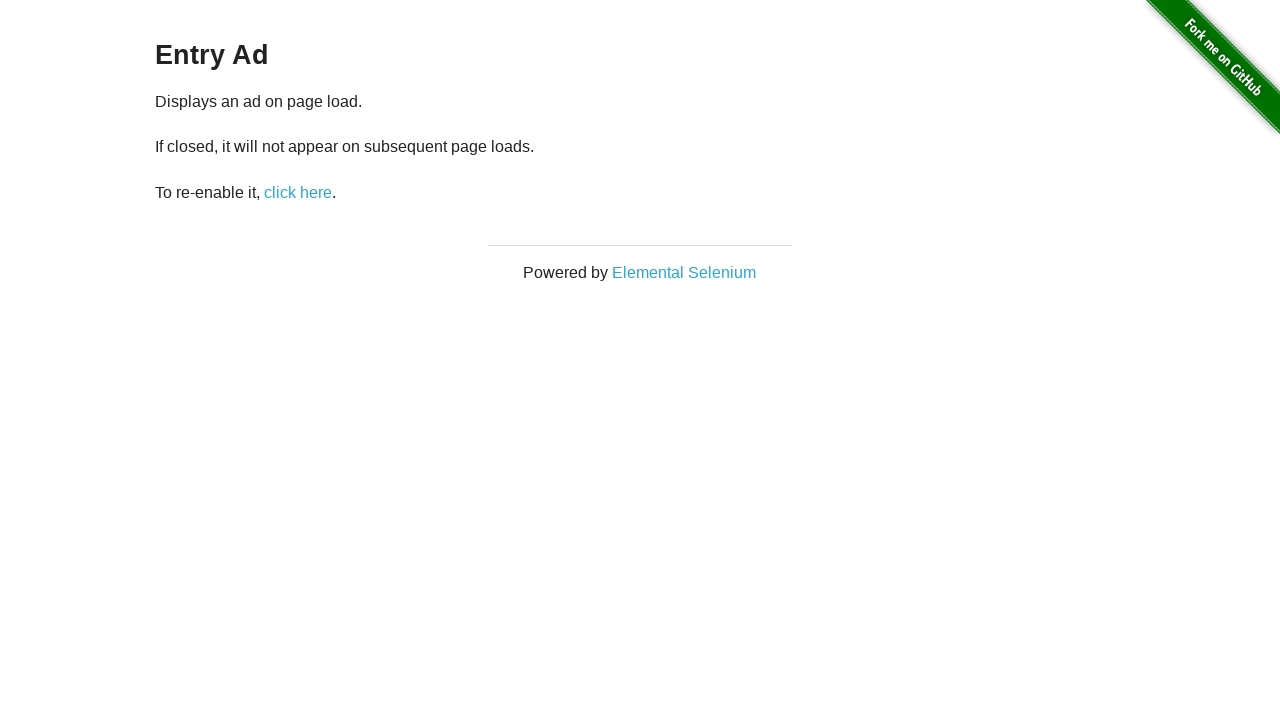

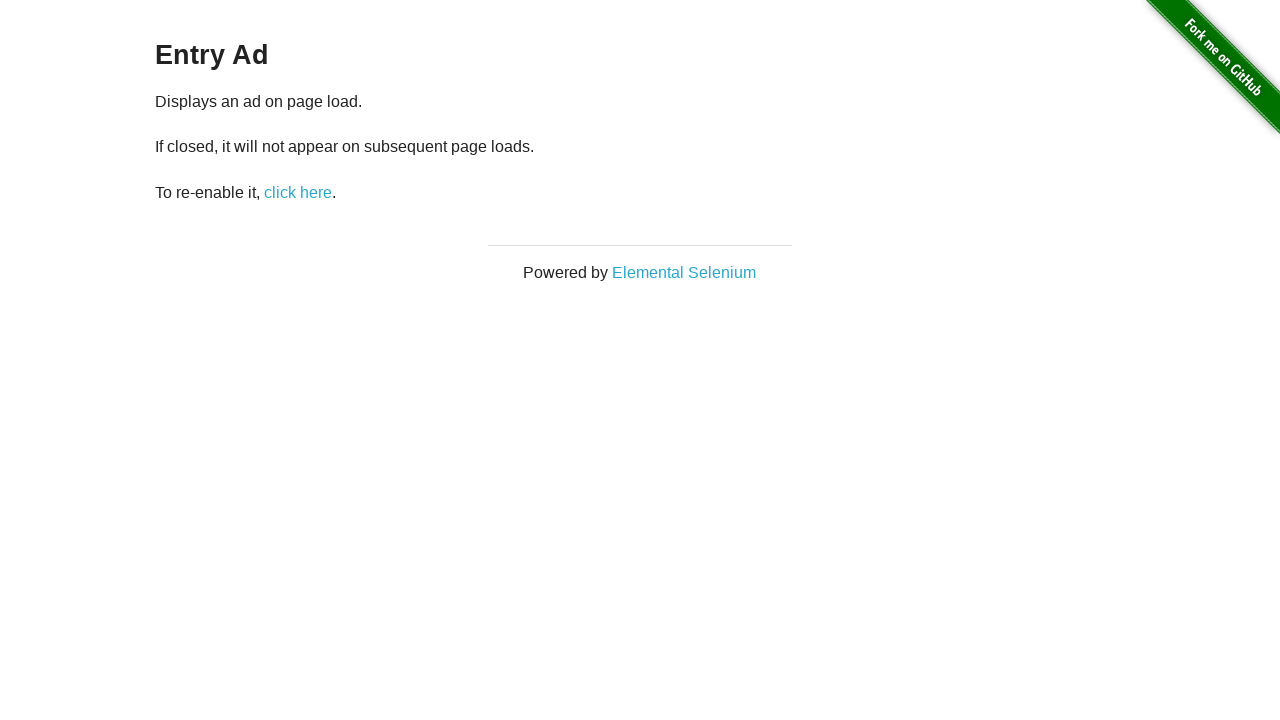